Tests JavaScript prompt alert handling by triggering a prompt, entering text, accepting it, and verifying the result message

Starting URL: https://the-internet.herokuapp.com/javascript_alerts

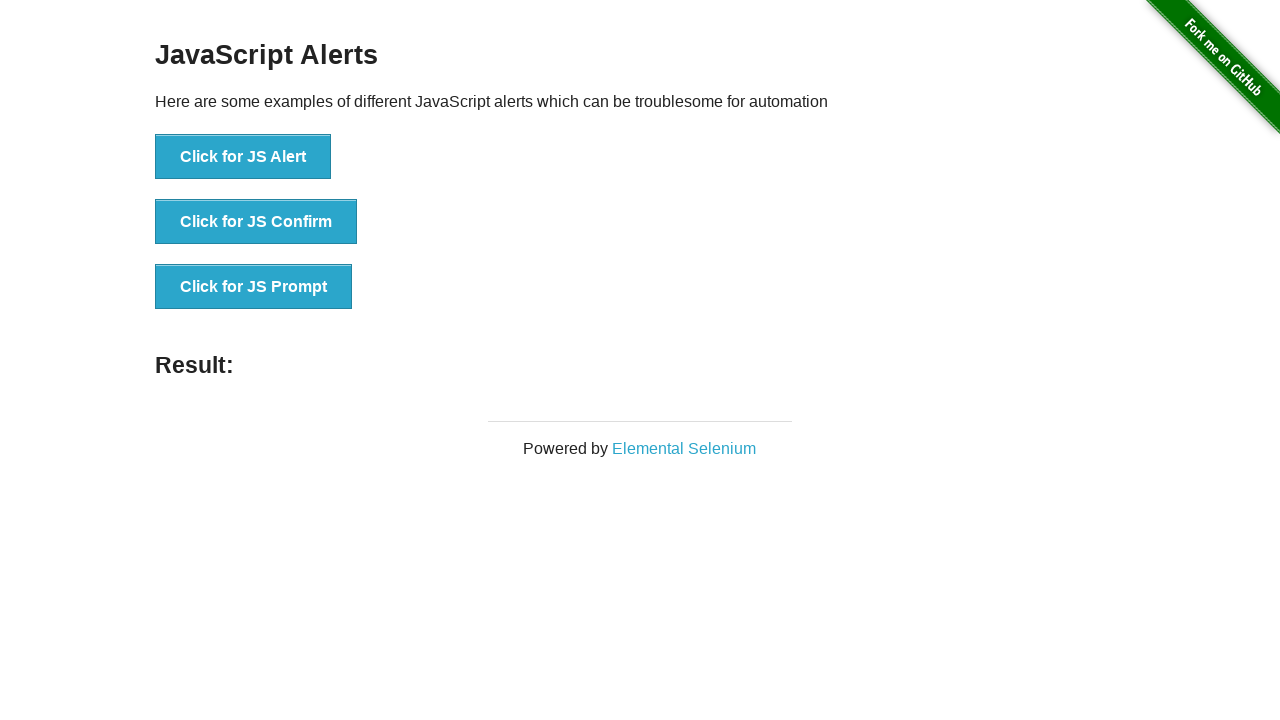

Clicked 'Click for JS Prompt' button to trigger JavaScript prompt alert at (254, 287) on xpath=//button[text()='Click for JS Prompt']
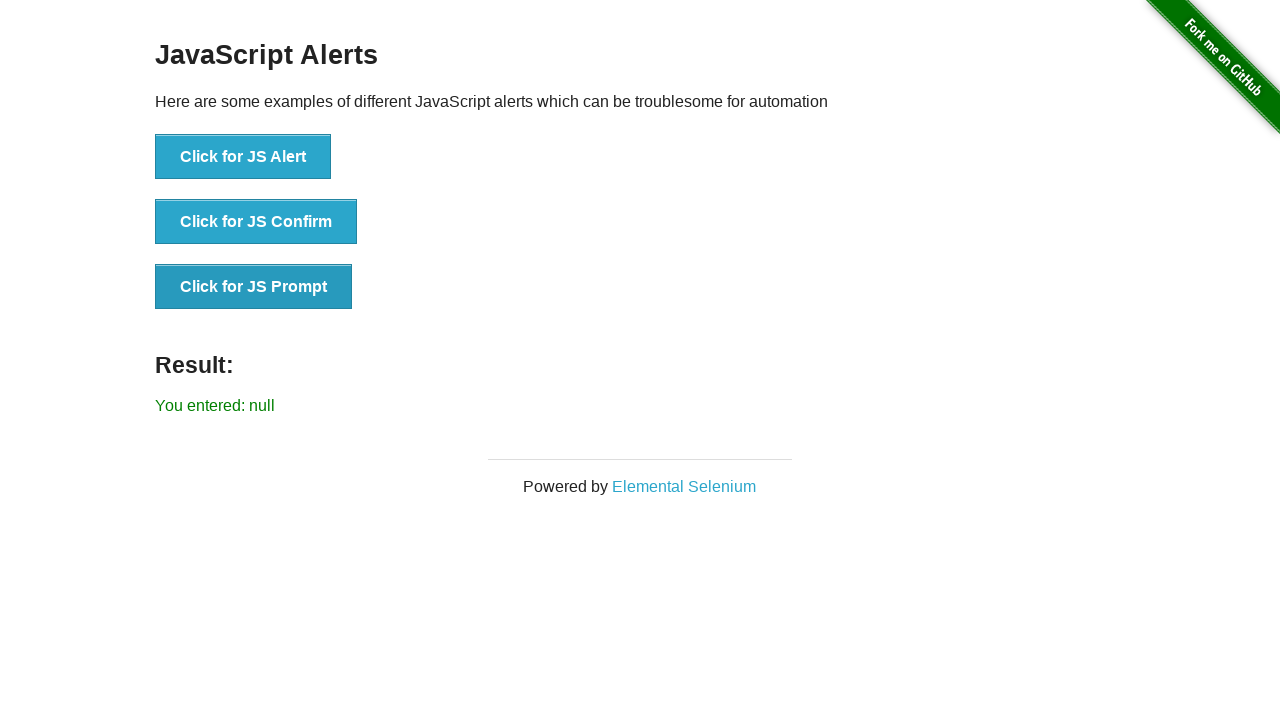

Set up dialog handler to accept prompts with 'Test Automation' text
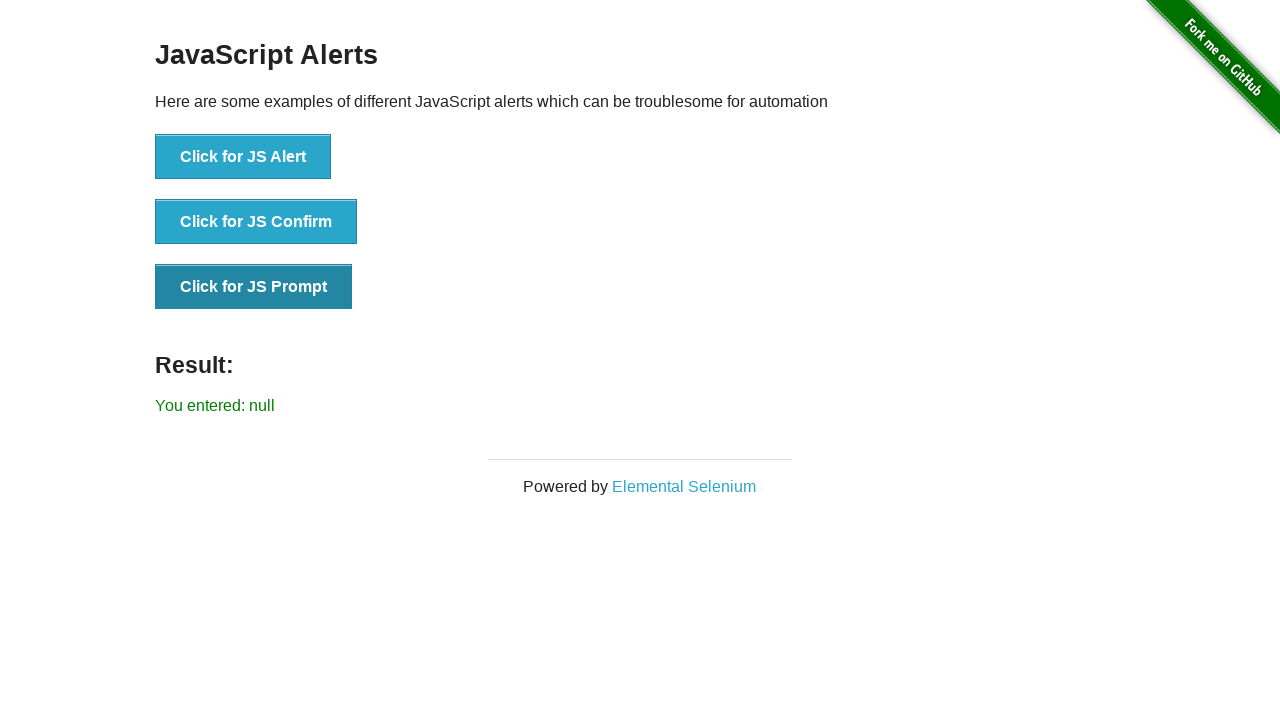

Clicked 'Click for JS Prompt' button again to trigger dialog with handler active at (254, 287) on xpath=//button[text()='Click for JS Prompt']
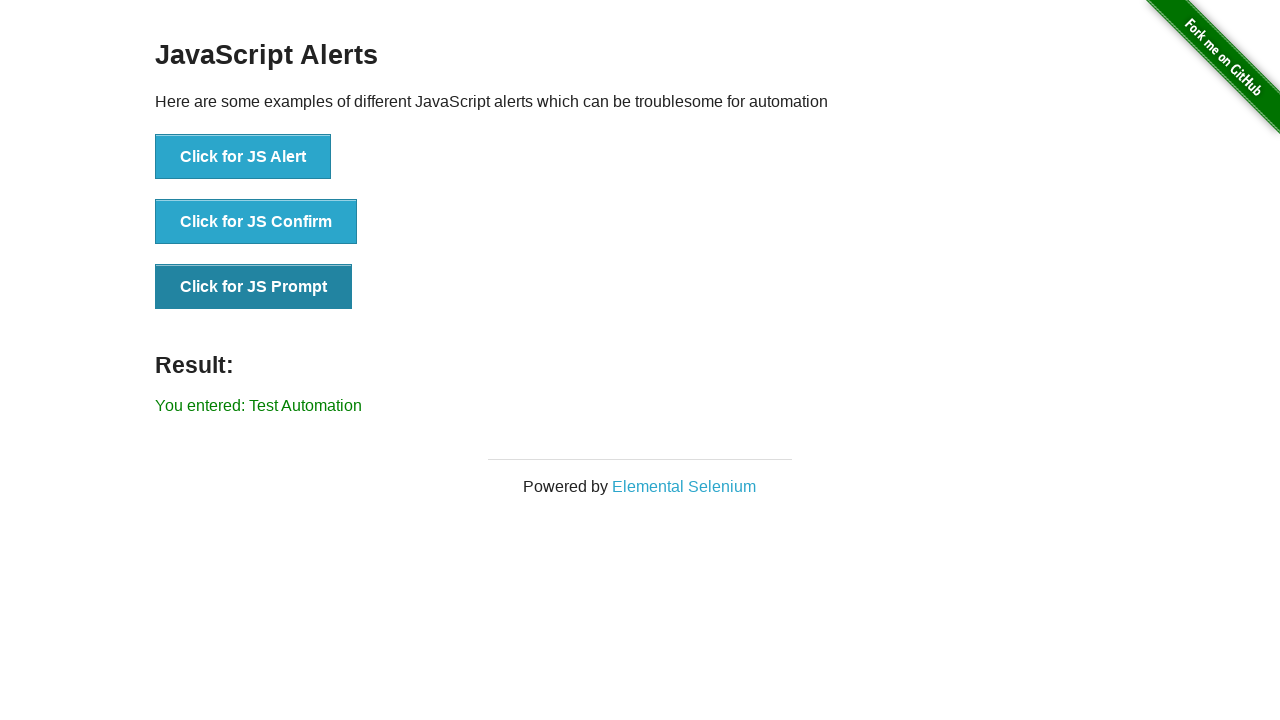

Waited for result message element to appear
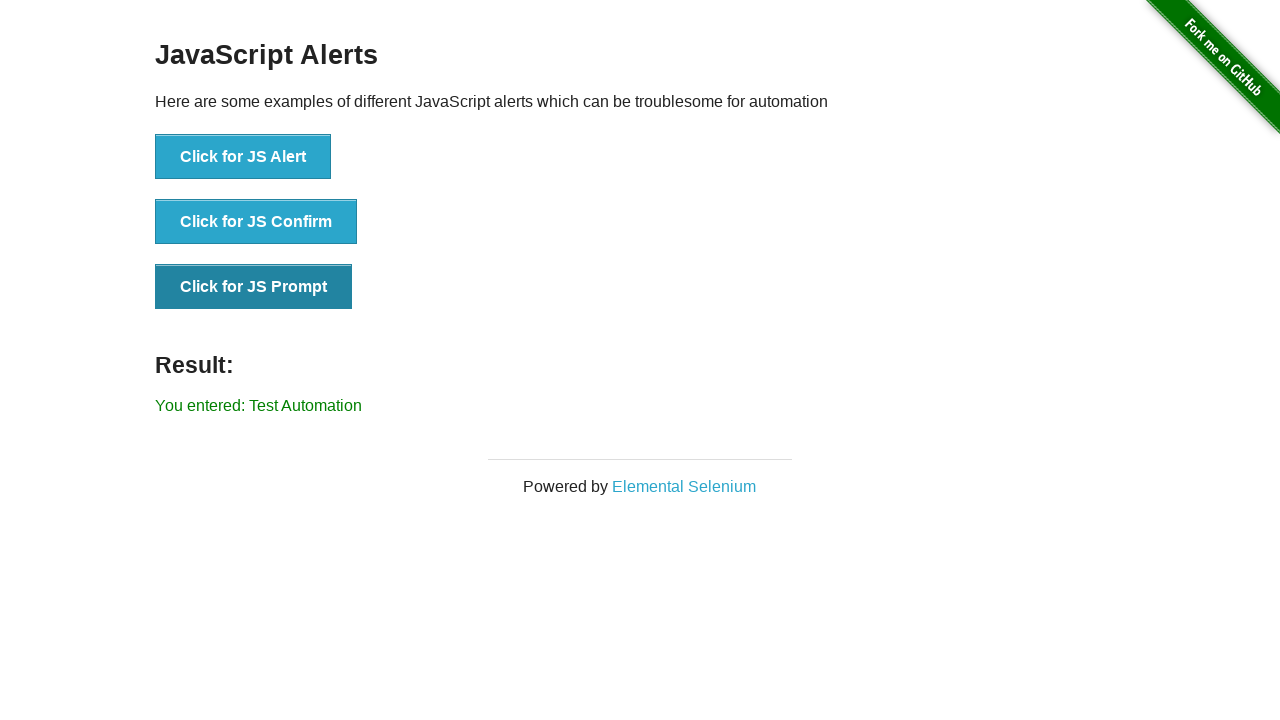

Retrieved result message: You entered: Test Automation
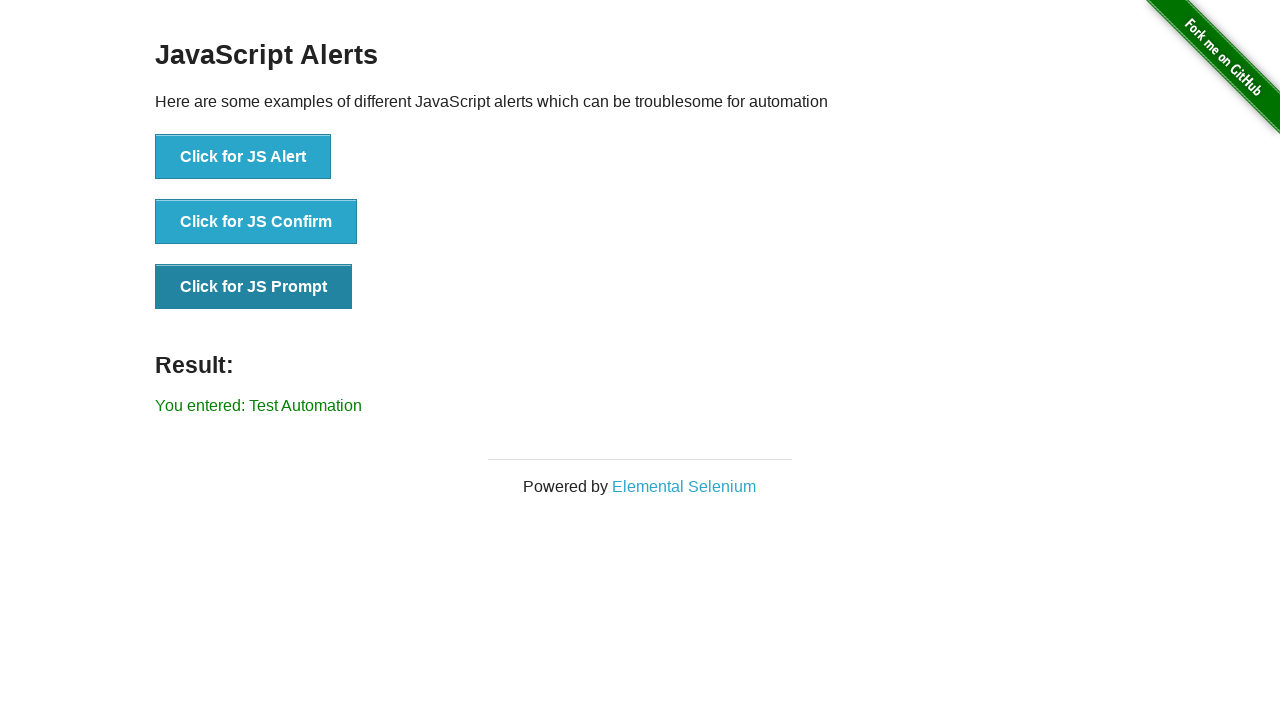

Printed result message to console
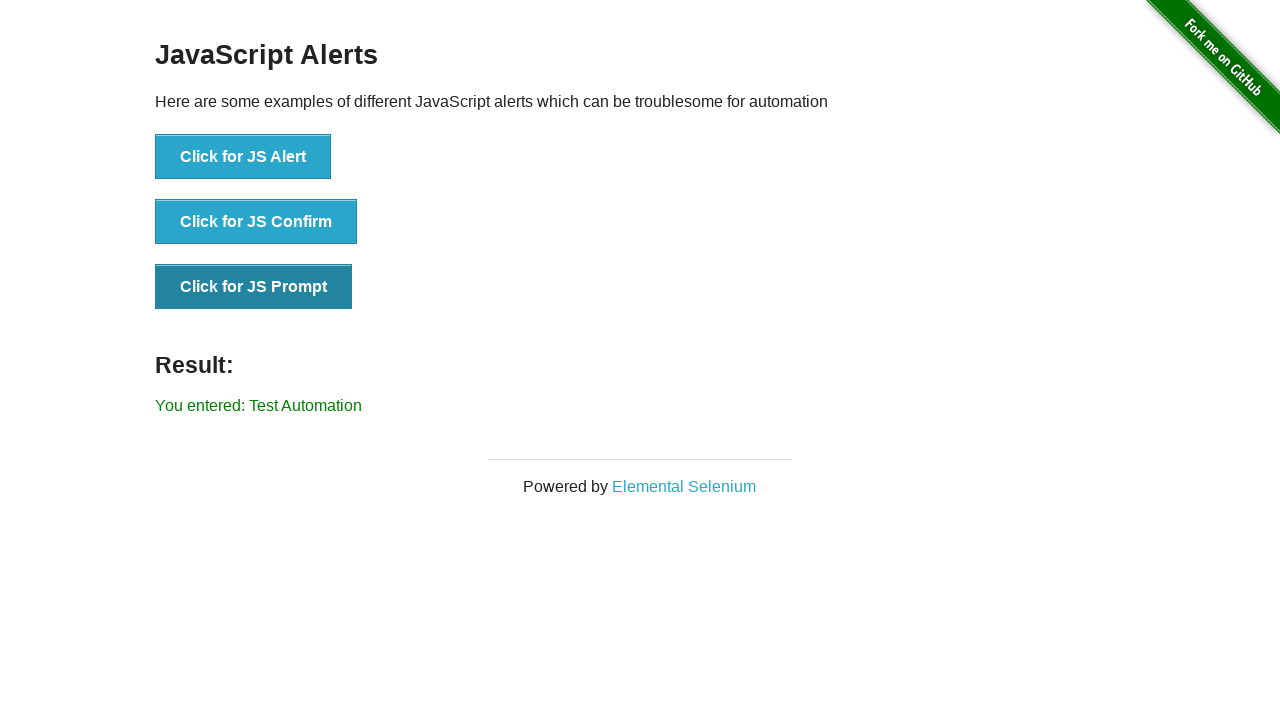

Extracted and printed entered text: Test Automation
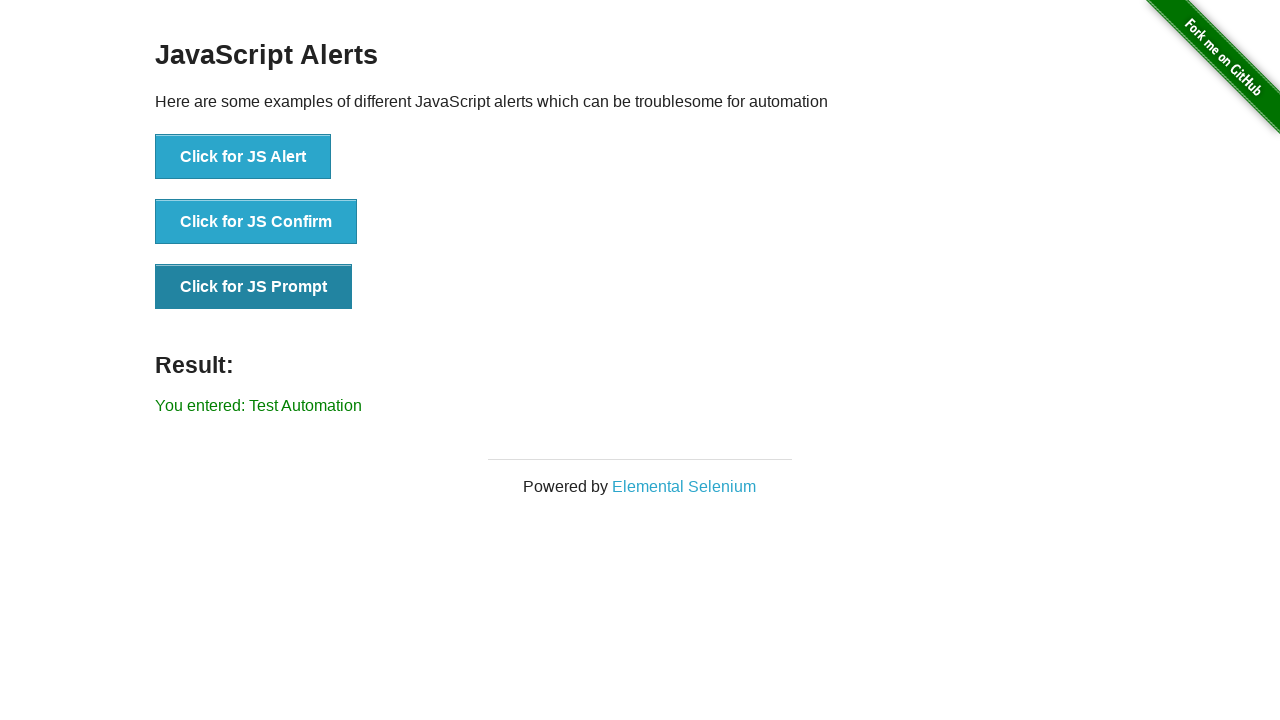

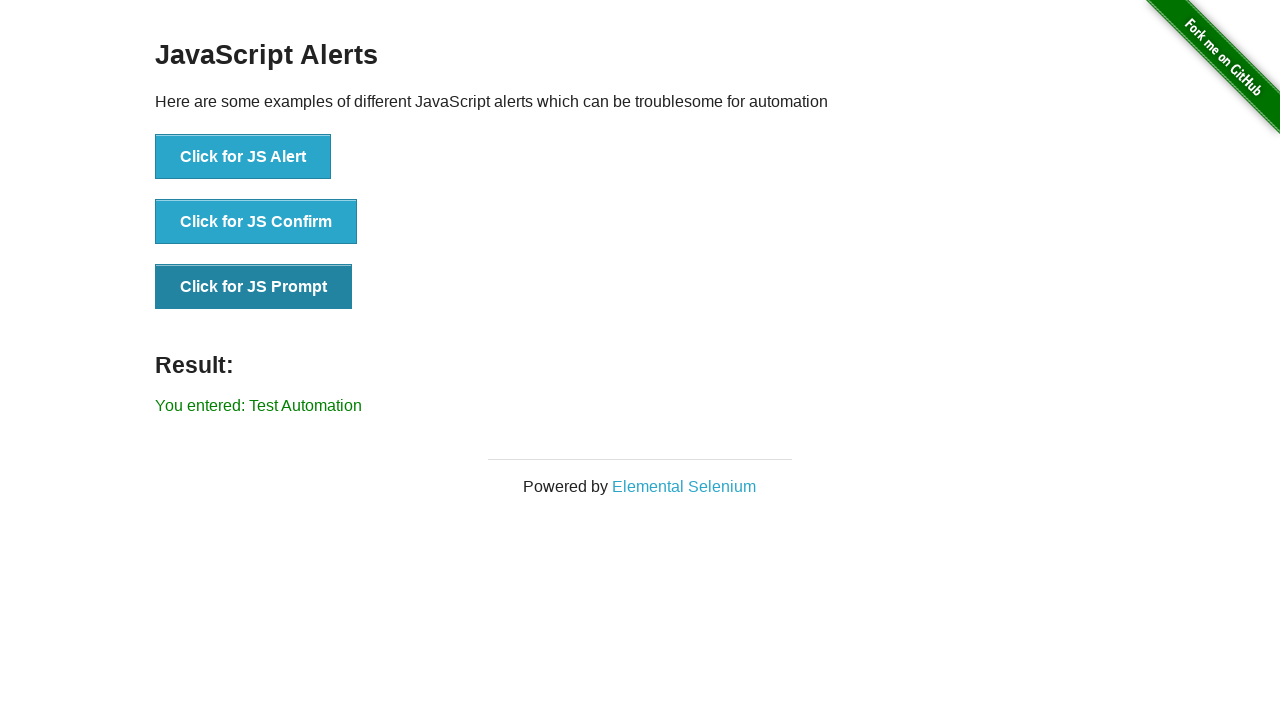